Tests editing a table row by clicking the edit button for the first row, clearing and filling all form fields with new information, and submitting the changes

Starting URL: https://demoqa.com/webtables

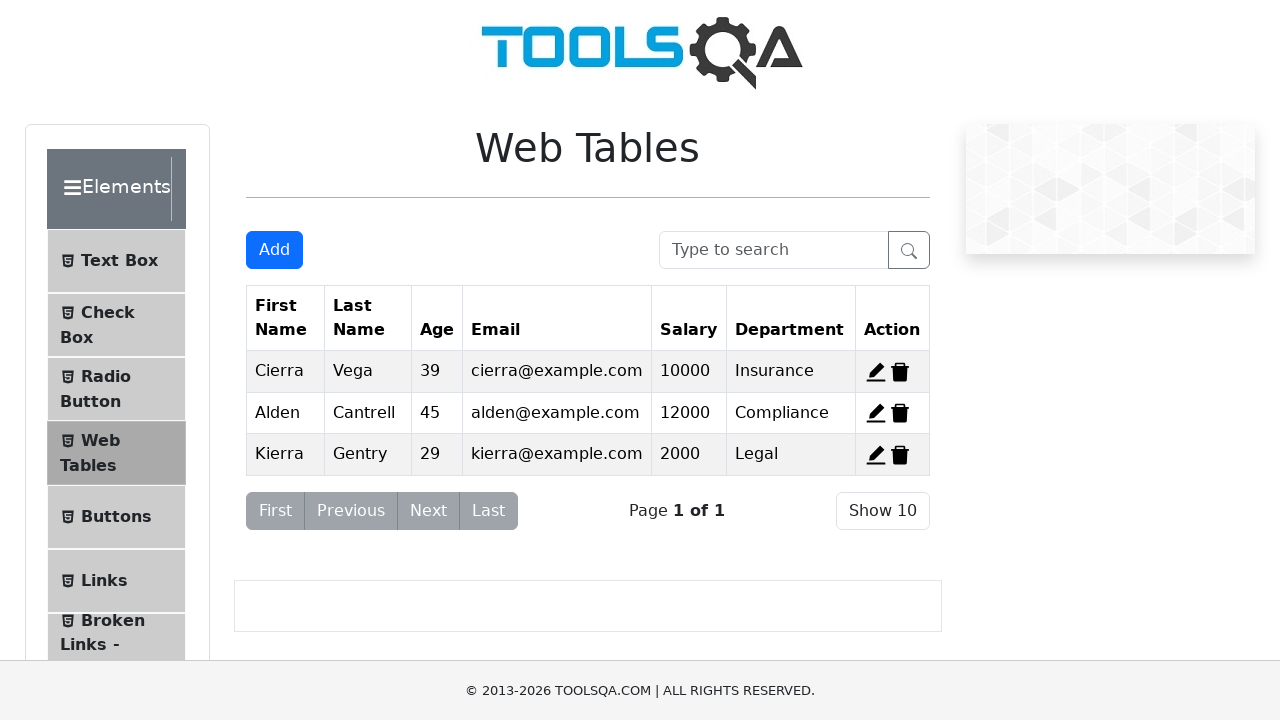

Clicked edit button for first row at (876, 372) on #edit-record-1
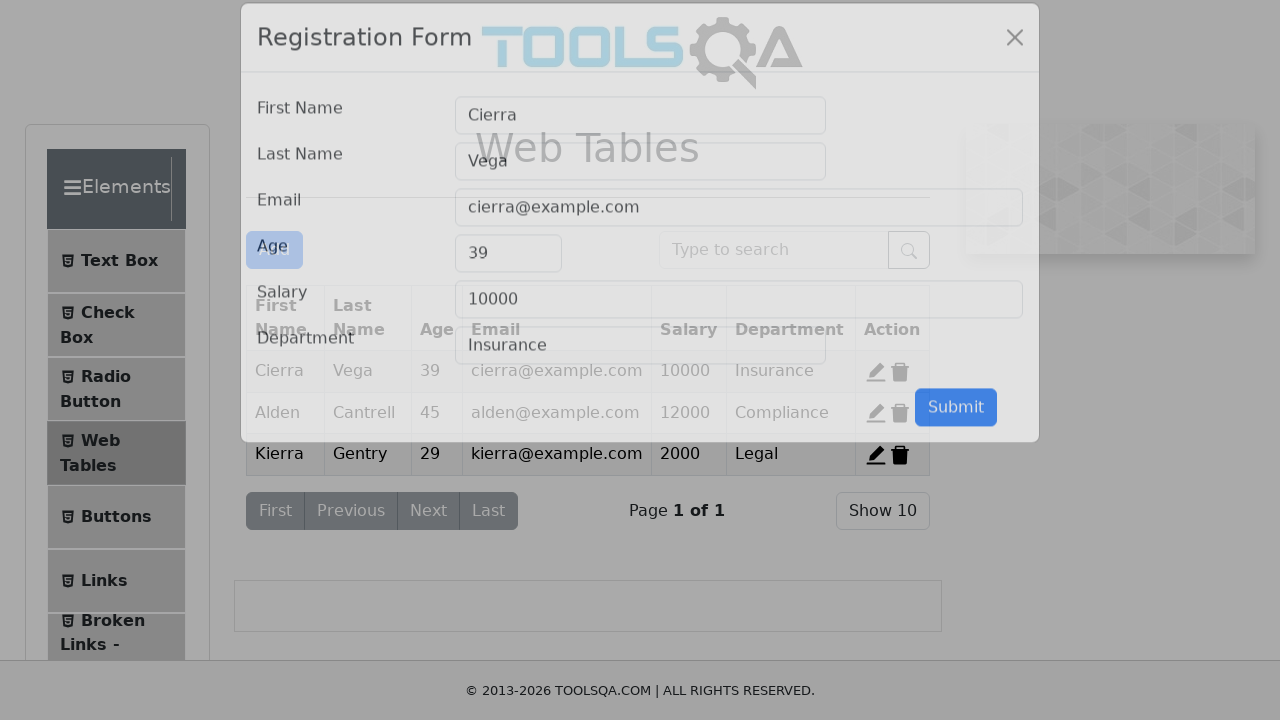

Cleared first name field on #firstName
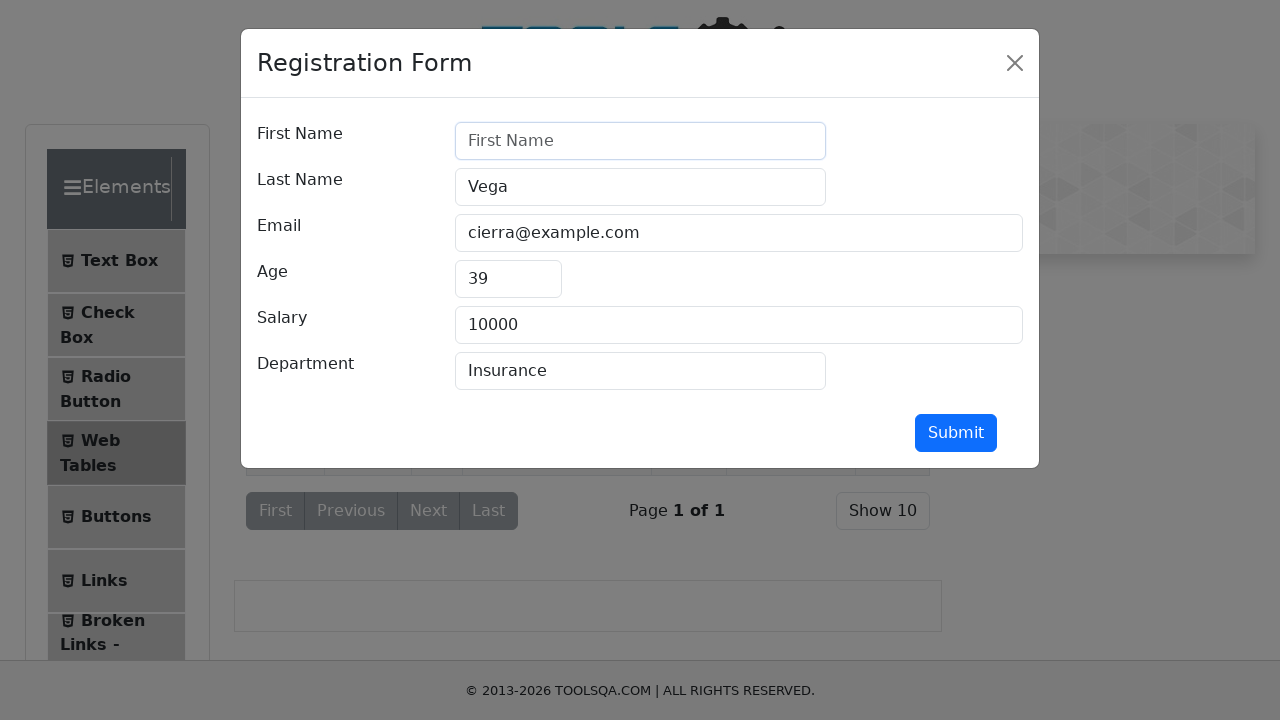

Filled first name field with 'Djordje' on #firstName
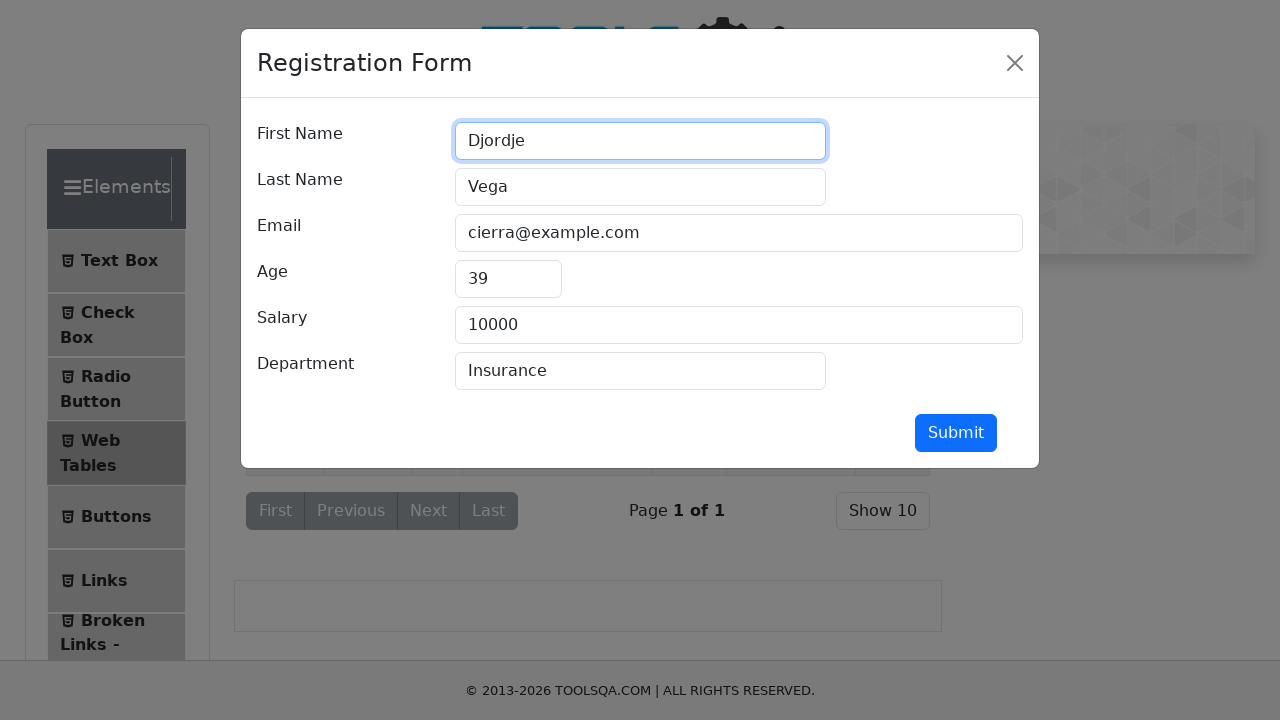

Cleared last name field on #lastName
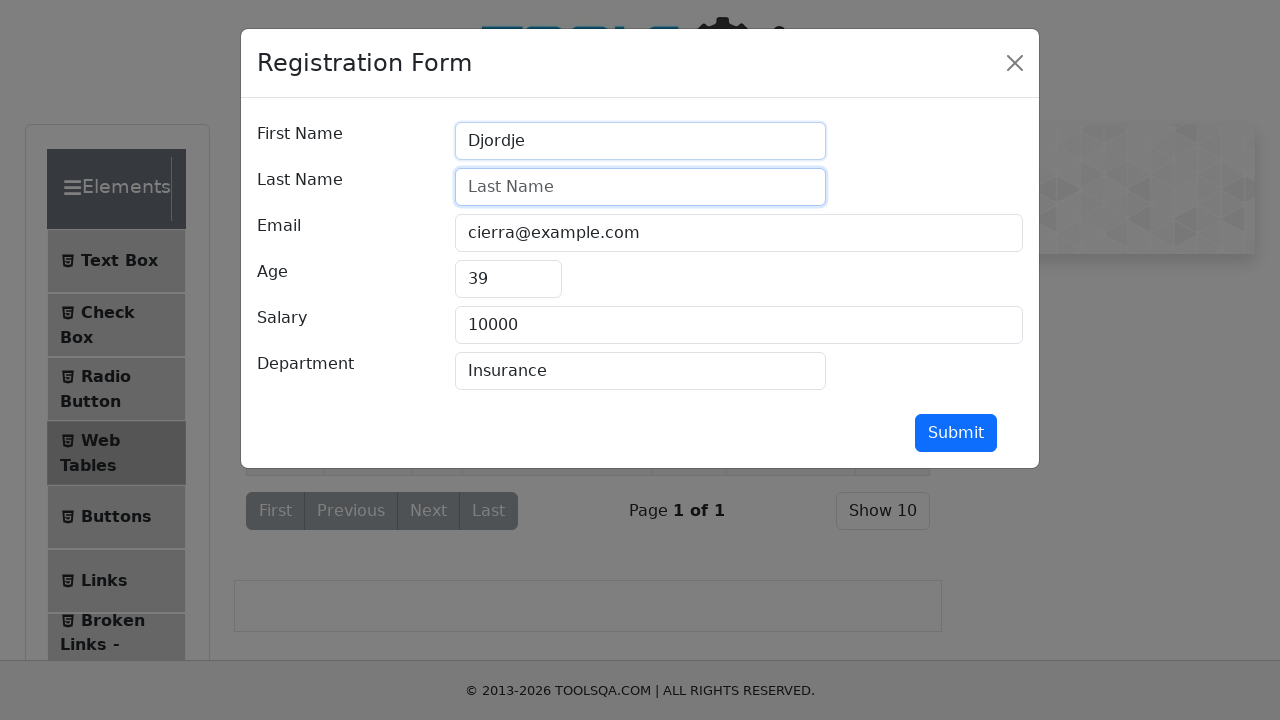

Filled last name field with 'Popovic' on #lastName
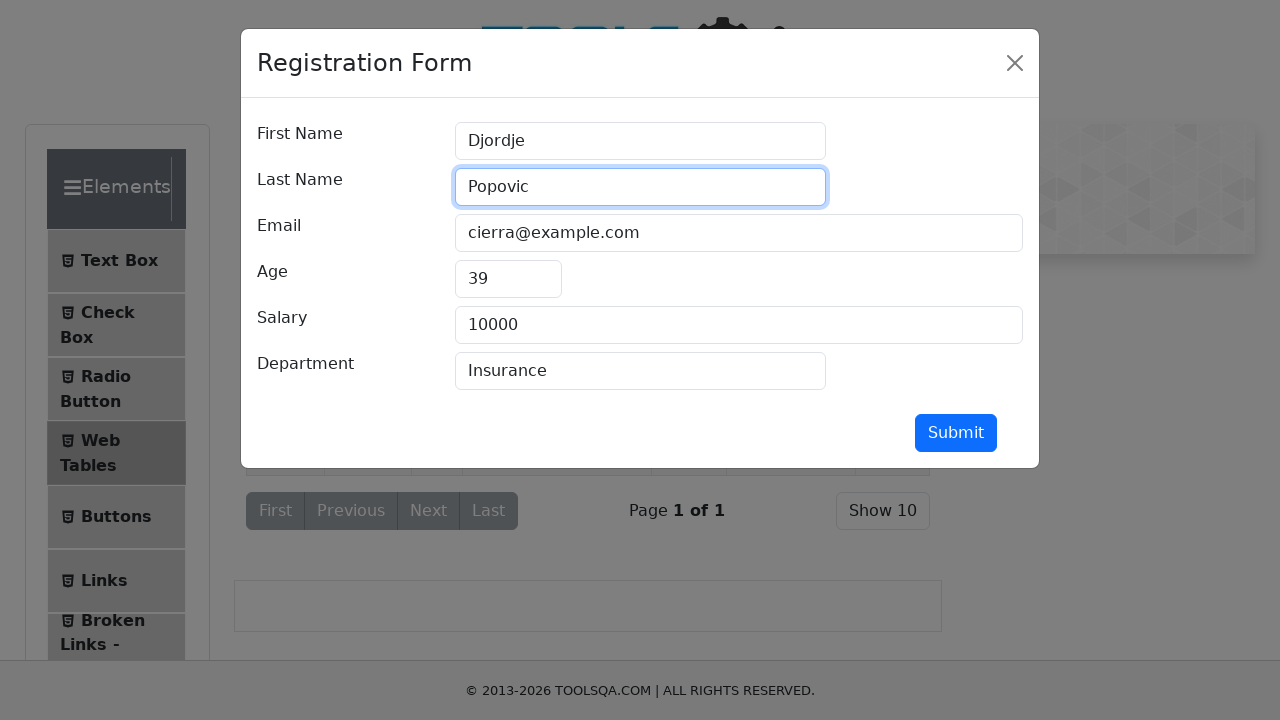

Cleared email field on #userEmail
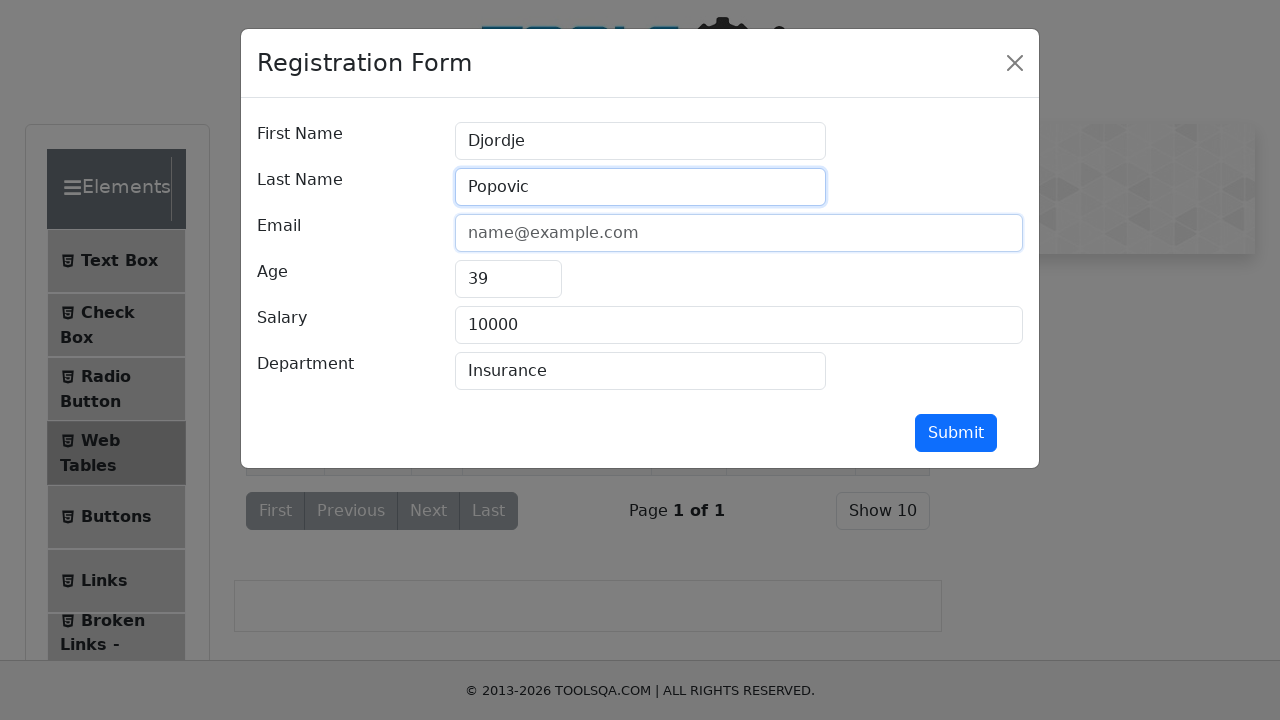

Filled email field with 'djordje@gmail.com' on #userEmail
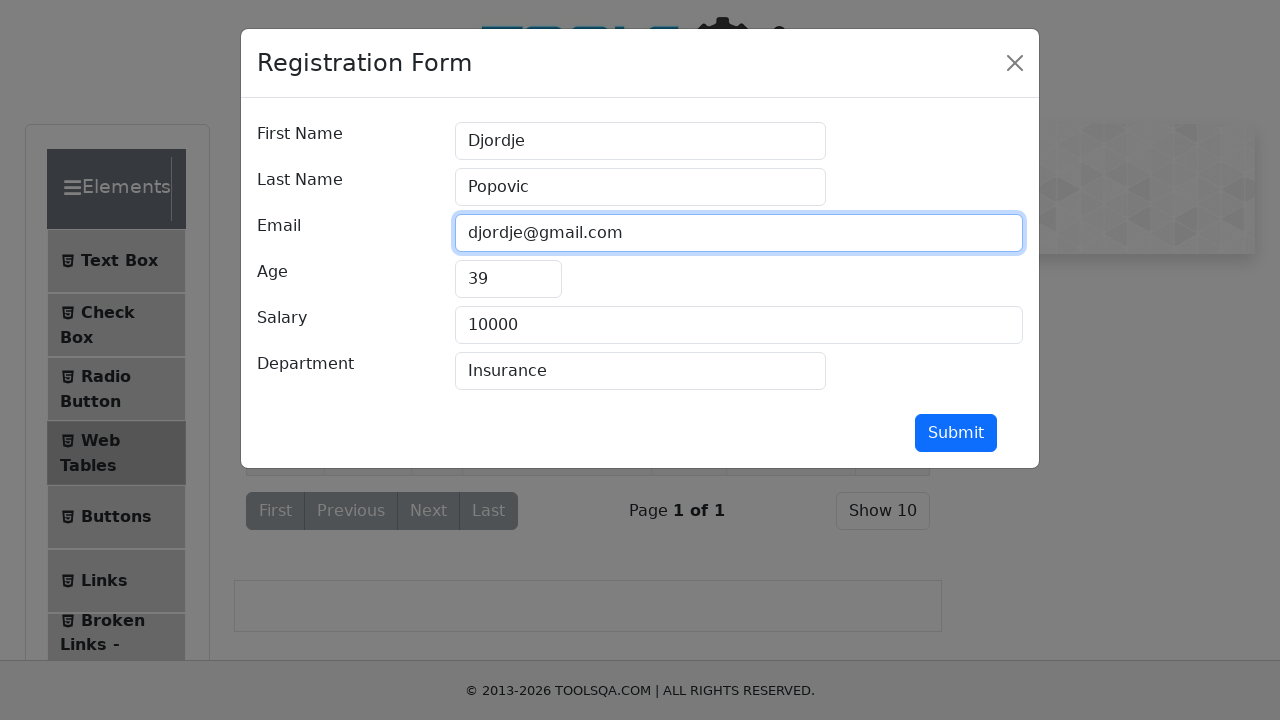

Cleared age field on #age
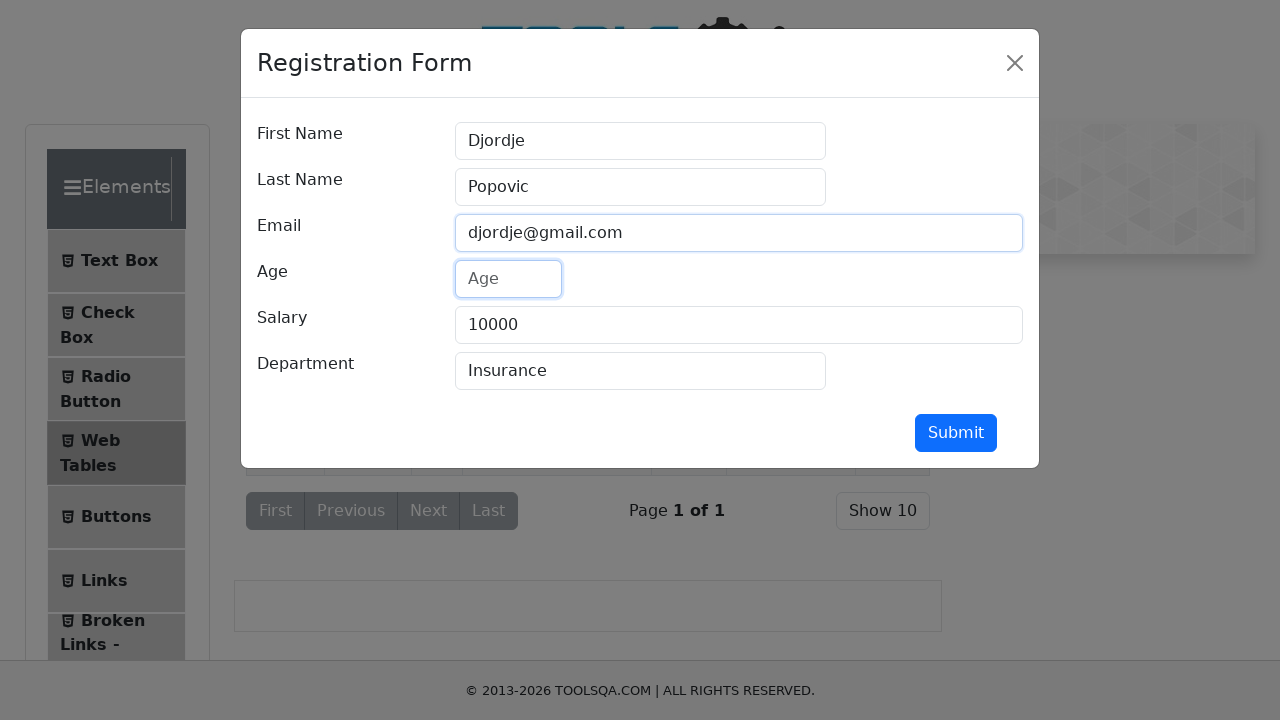

Filled age field with '40' on #age
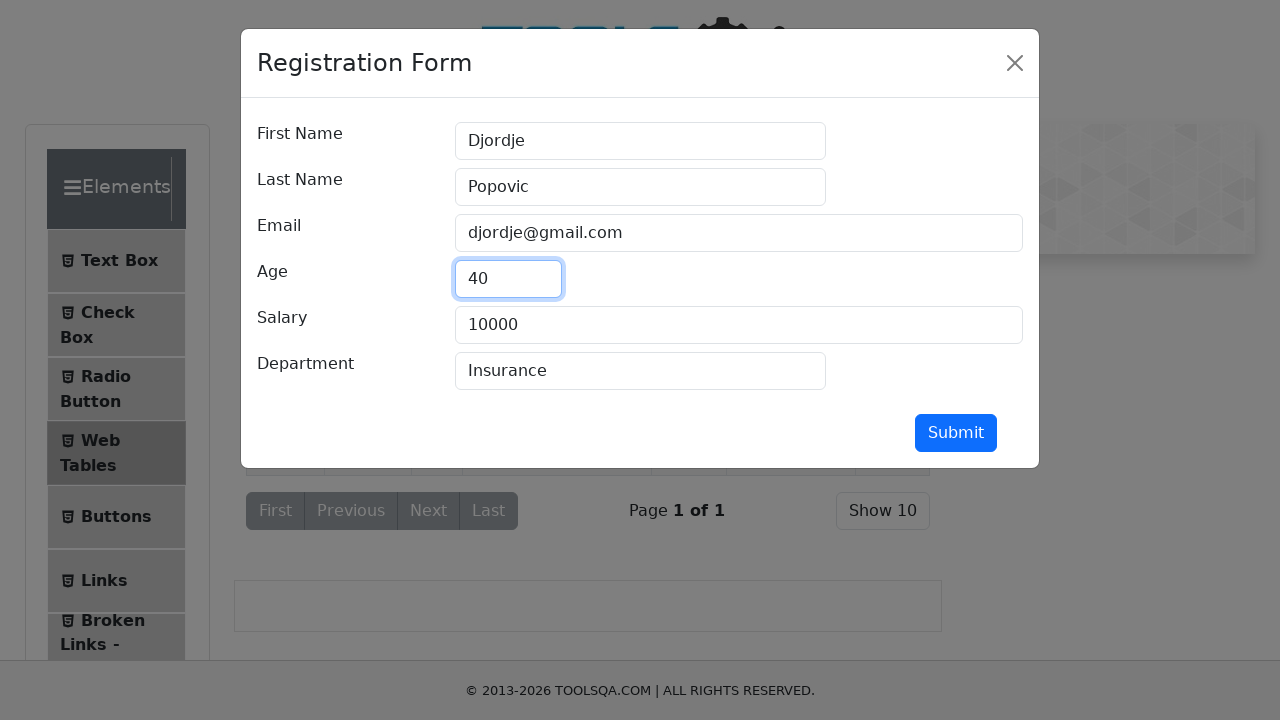

Cleared salary field on #salary
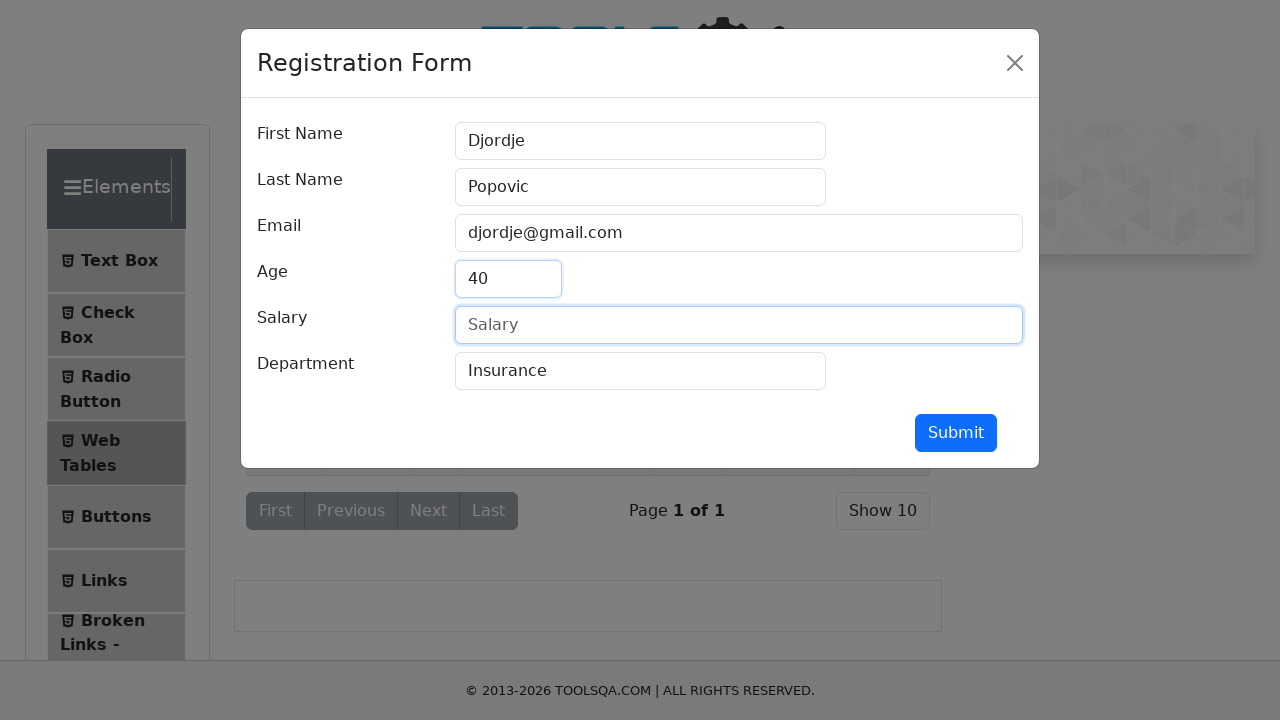

Filled salary field with '15000' on #salary
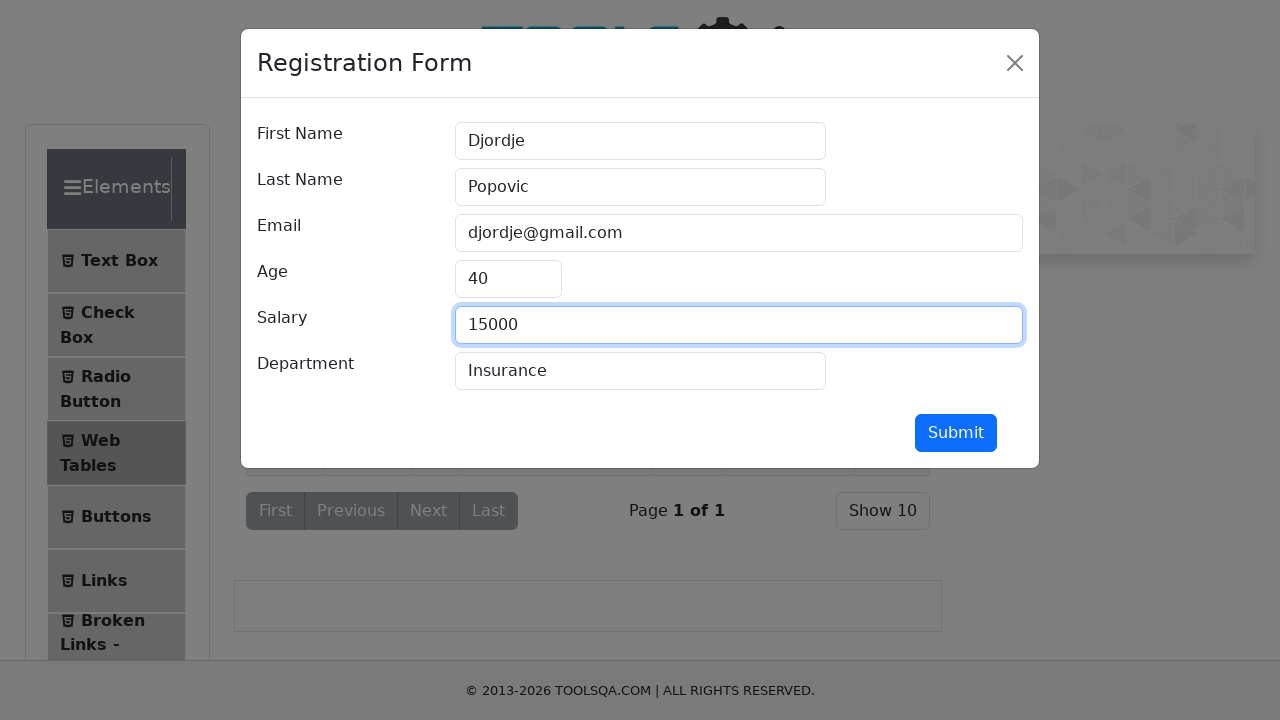

Cleared department field on #department
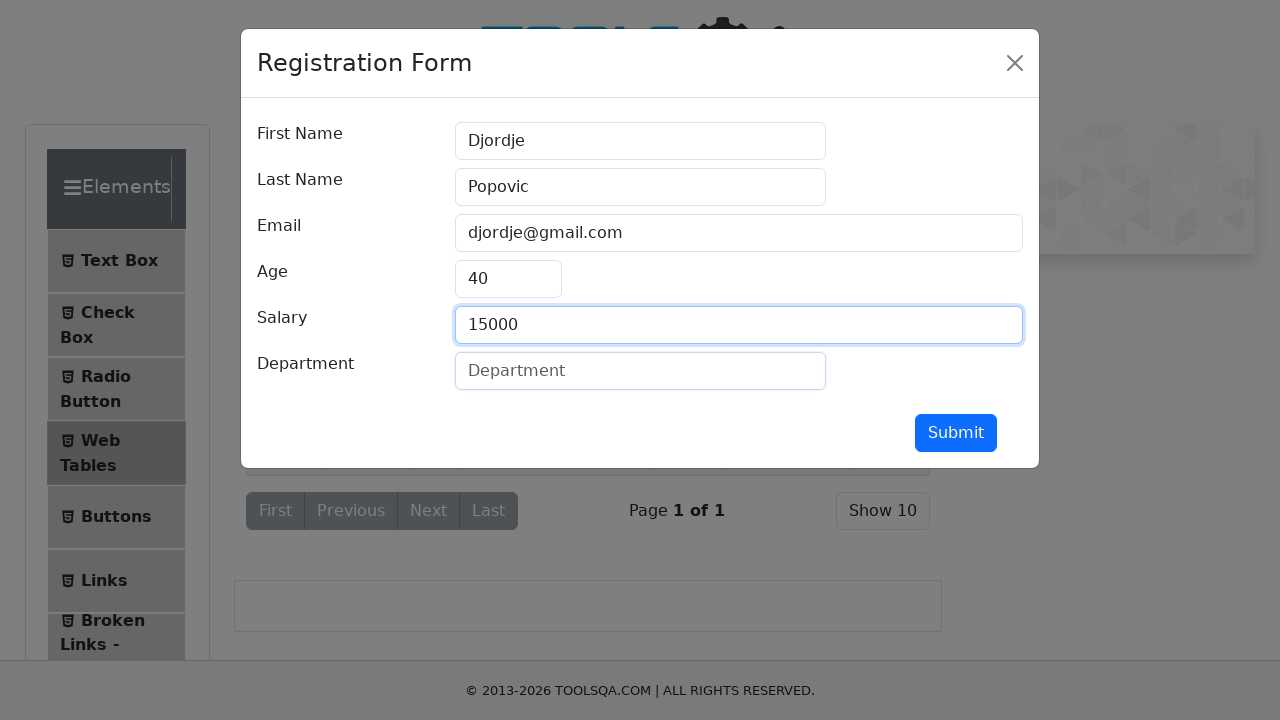

Filled department field with 'Insurance' on #department
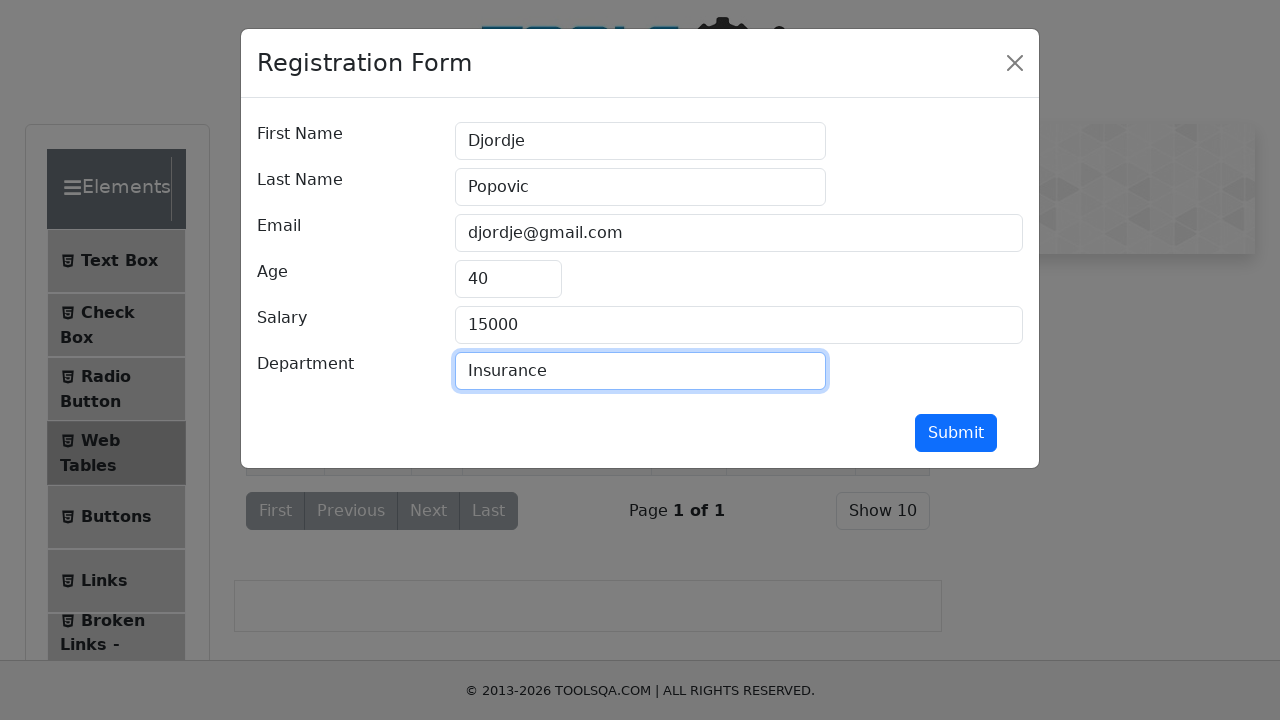

Clicked submit button to save changes at (956, 433) on #submit
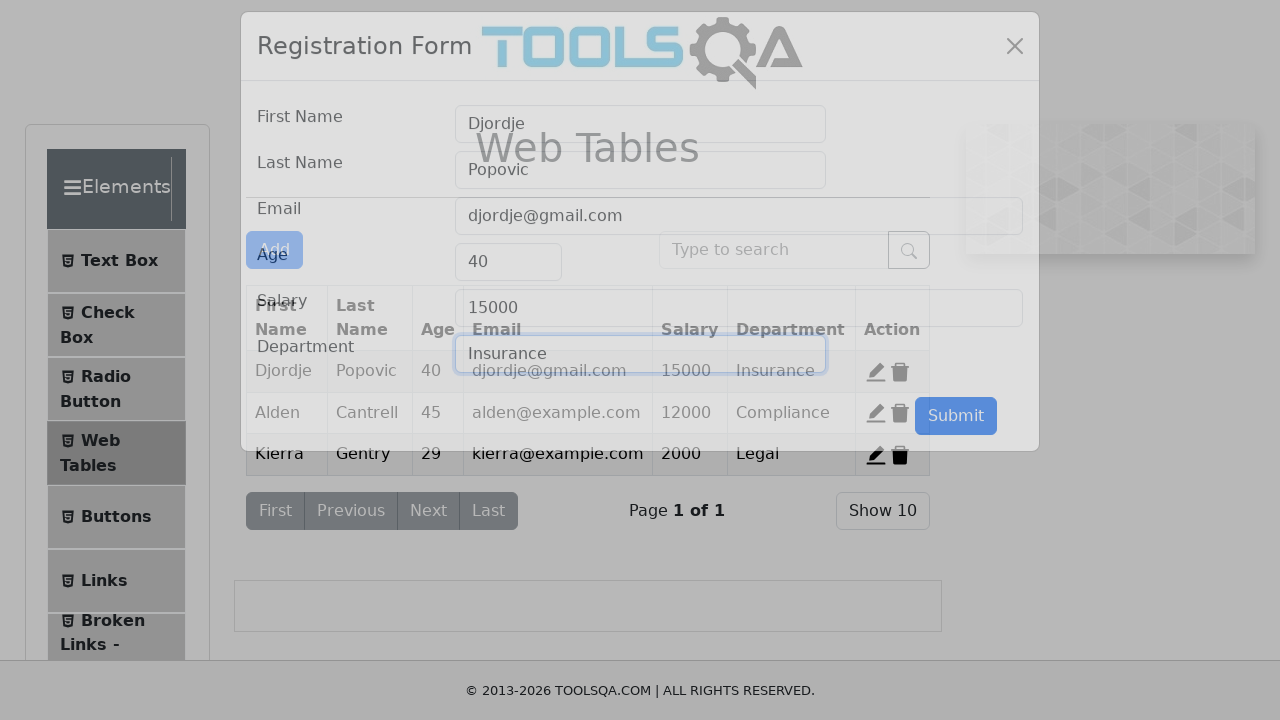

Waited for changes to be applied to the table
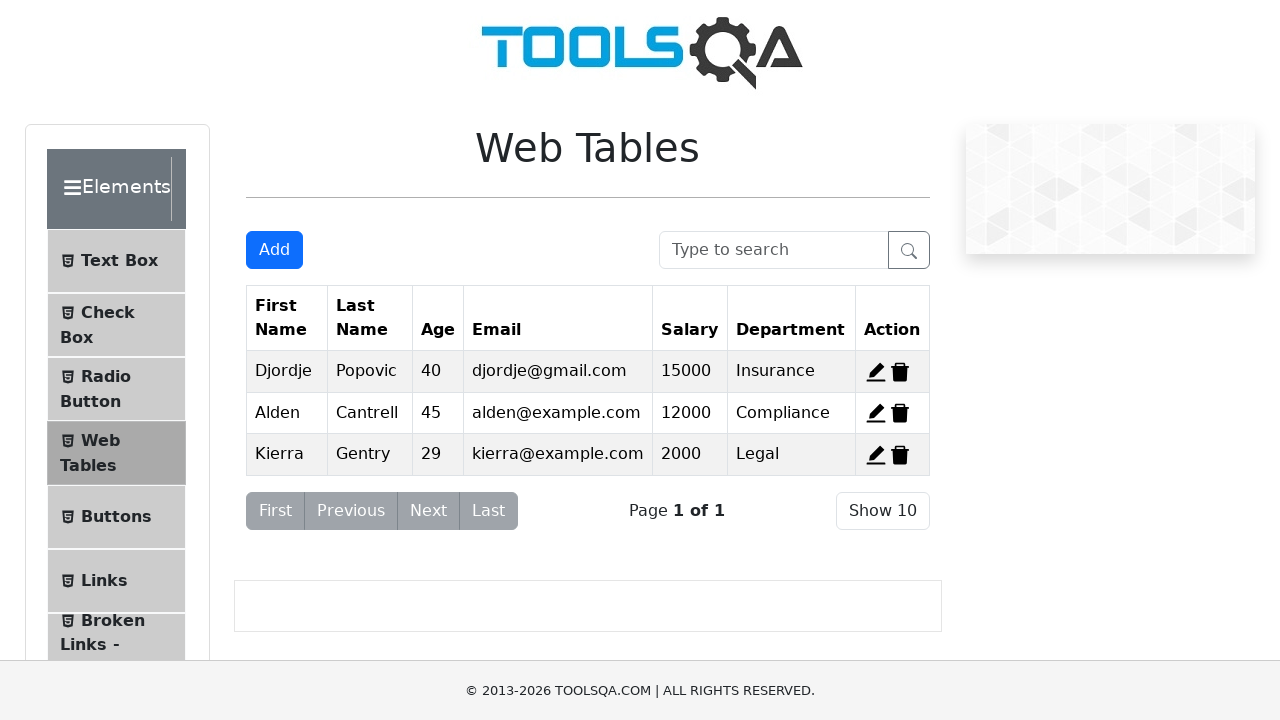

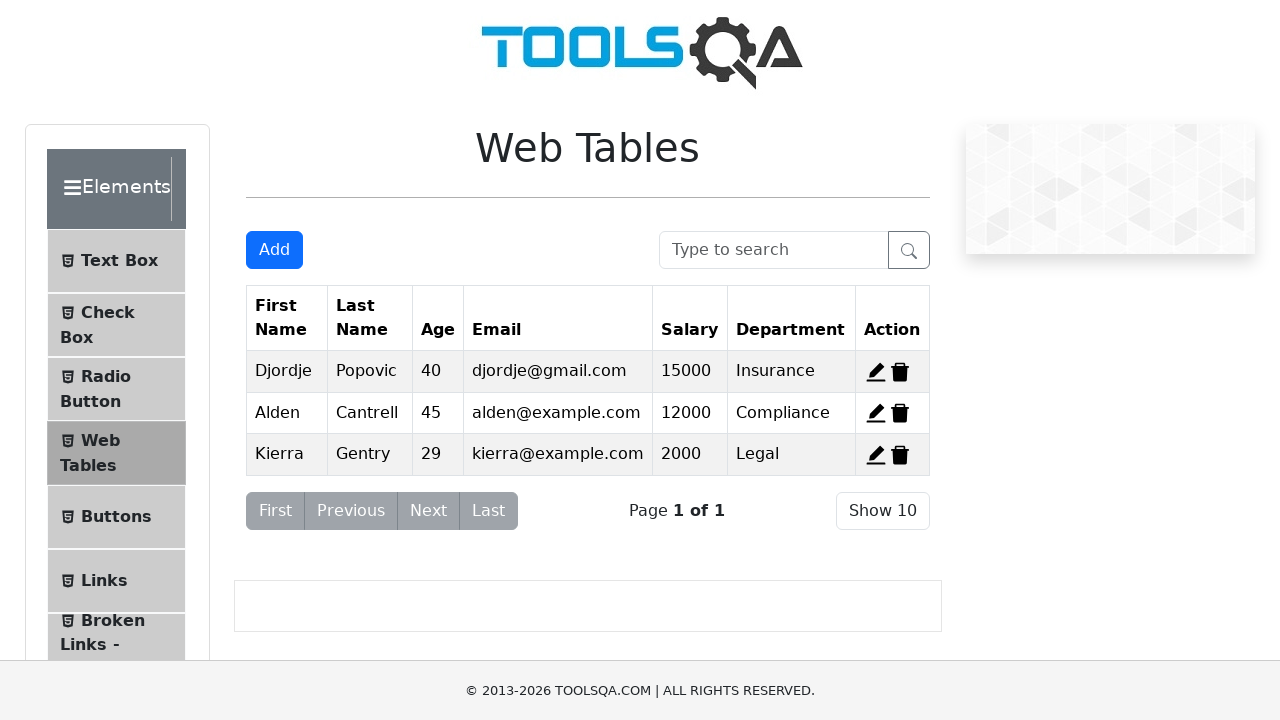